Tests dynamic button clicking functionality by clicking a sequence of buttons (start, One, Two, Three) that appear dynamically, then verifies that a success message appears confirming all buttons were clicked.

Starting URL: https://testpages.eviltester.com/styled/dynamic-buttons-simple.html

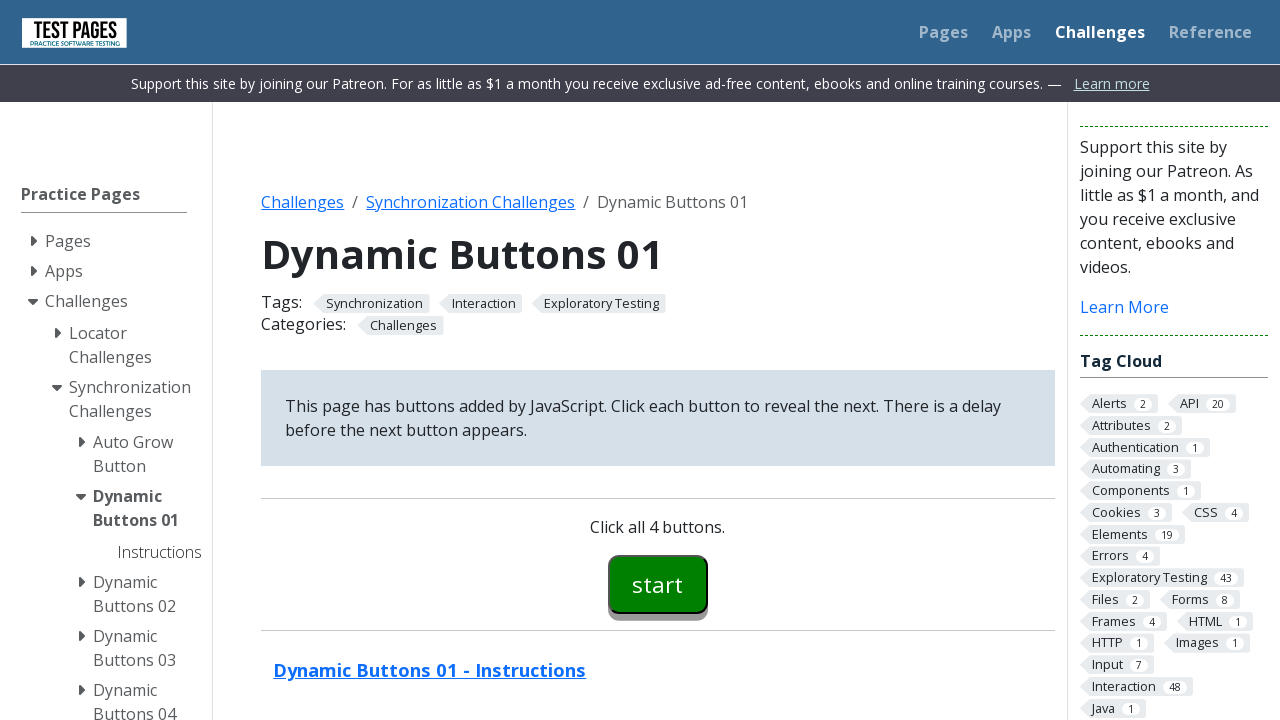

Clicked the 'start' button to begin the sequence at (658, 584) on #button00
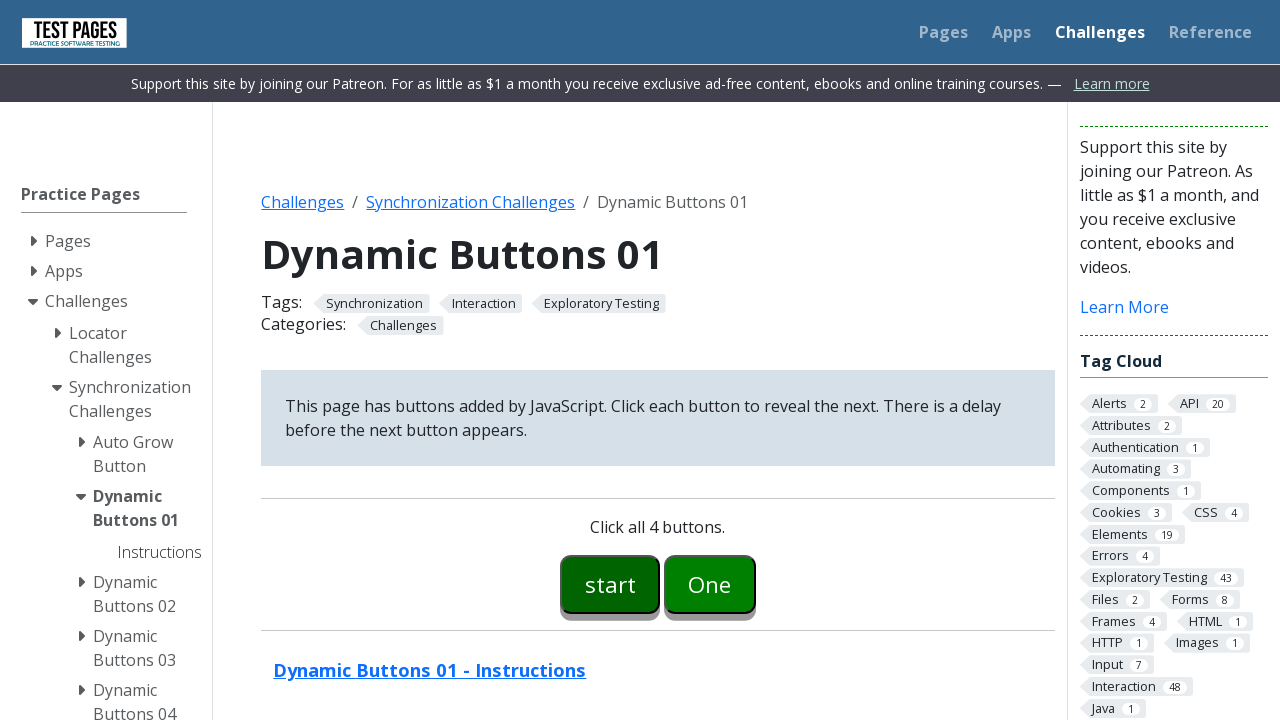

Waited for 'One' button to become visible
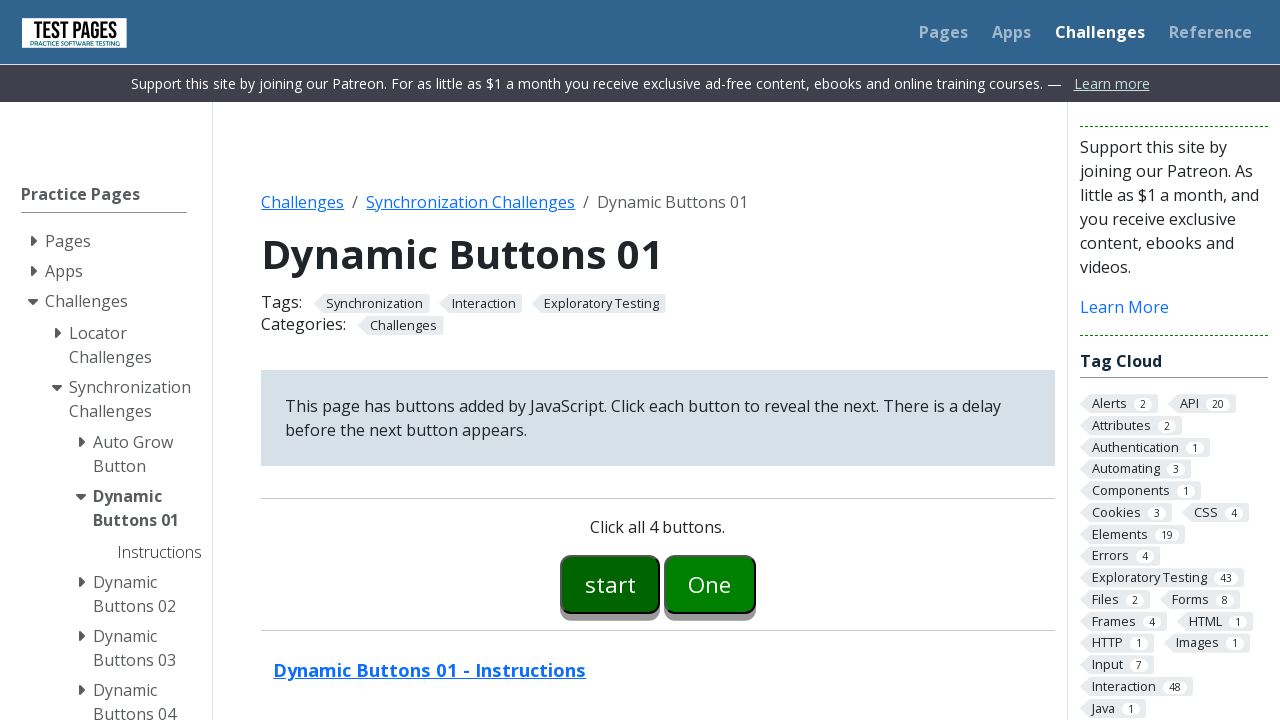

Clicked the 'One' button at (710, 584) on #button01
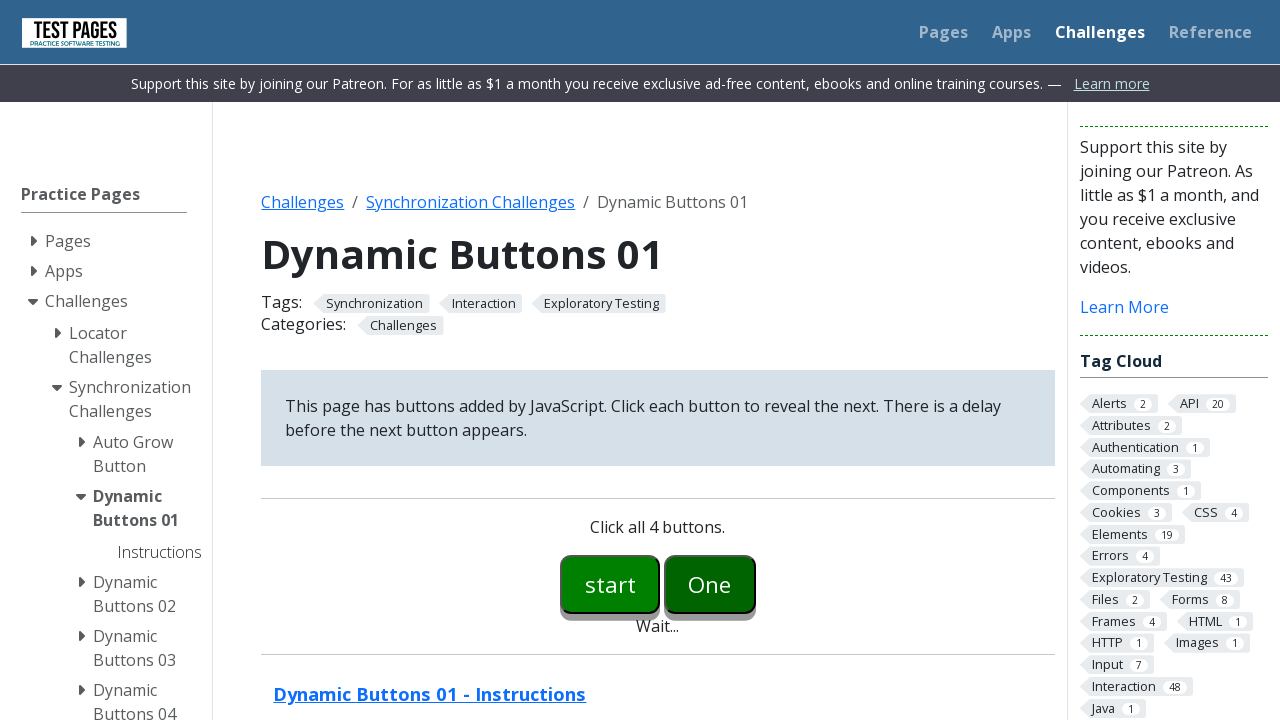

Waited for 'Two' button to become visible
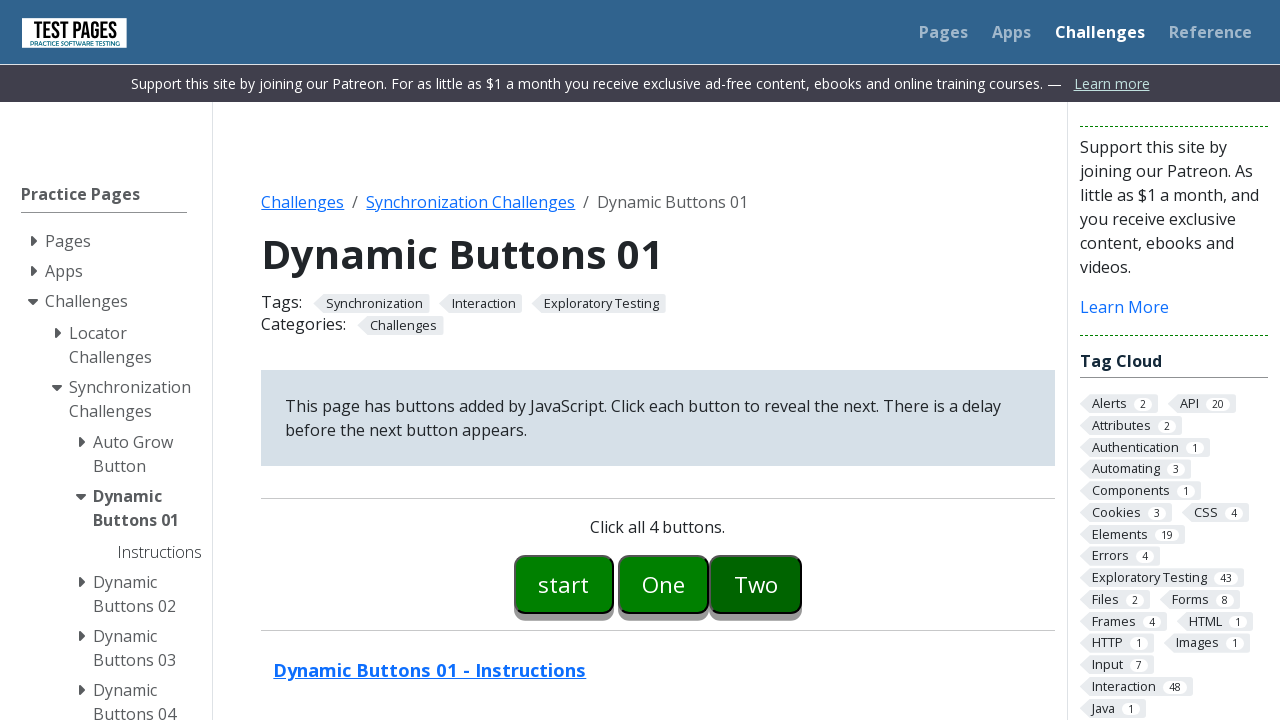

Clicked the 'Two' button at (756, 584) on #button02
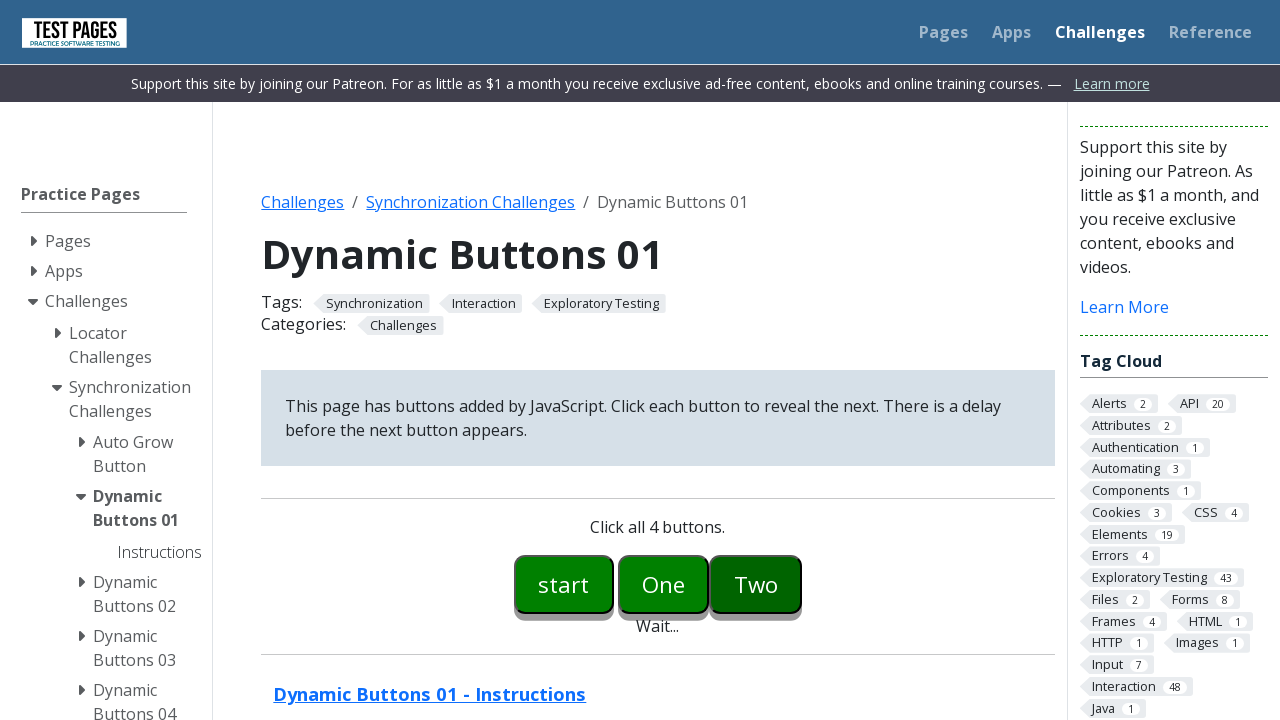

Waited for 'Three' button to become visible
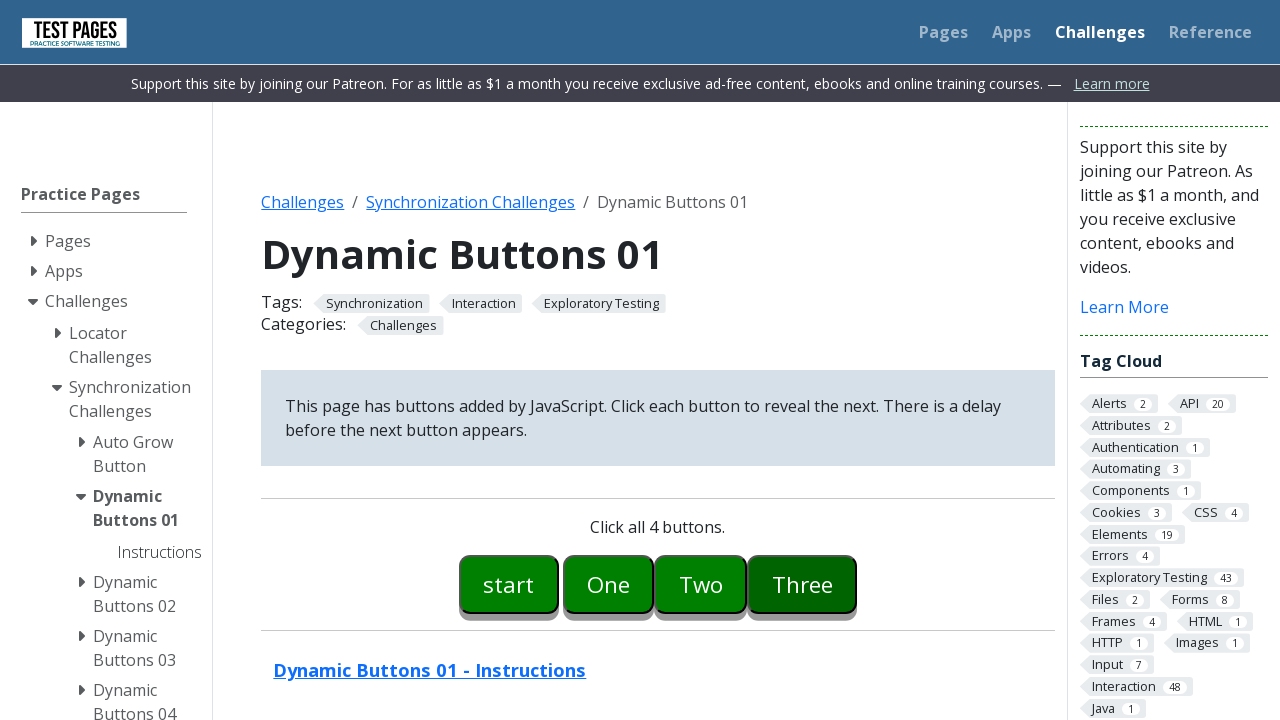

Clicked the 'Three' button at (802, 584) on #button03
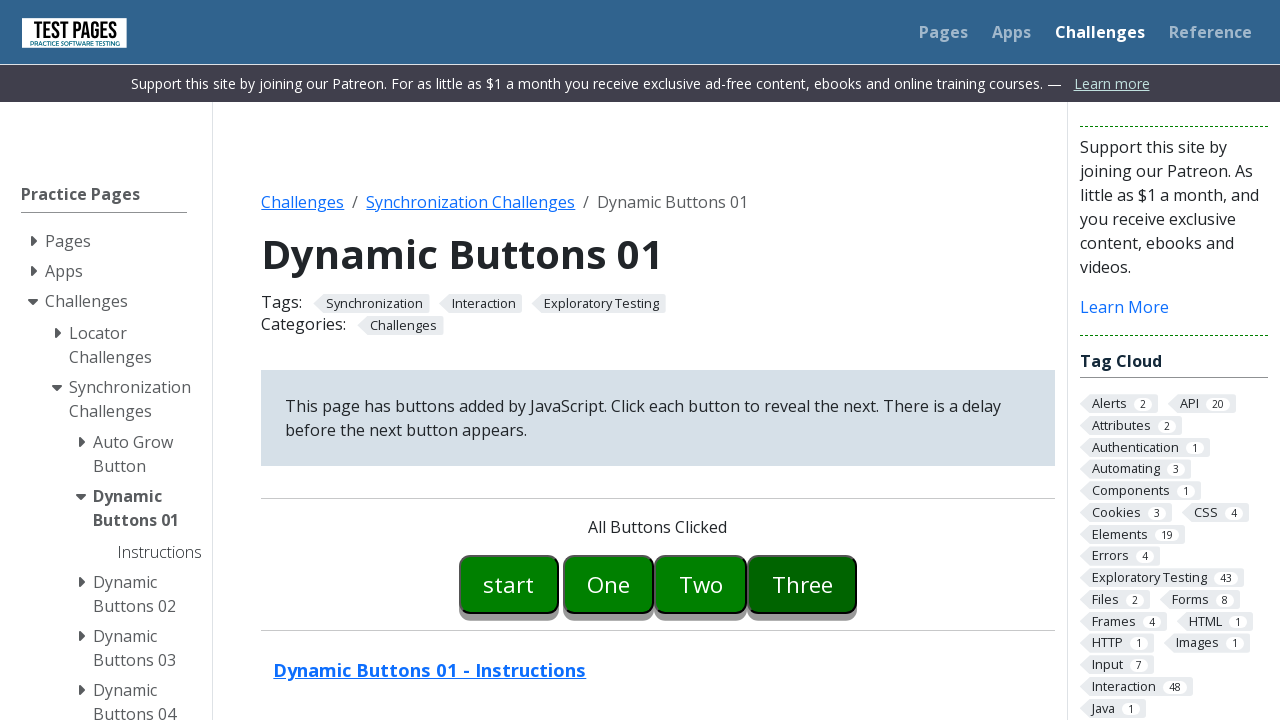

Waited for success message to become visible
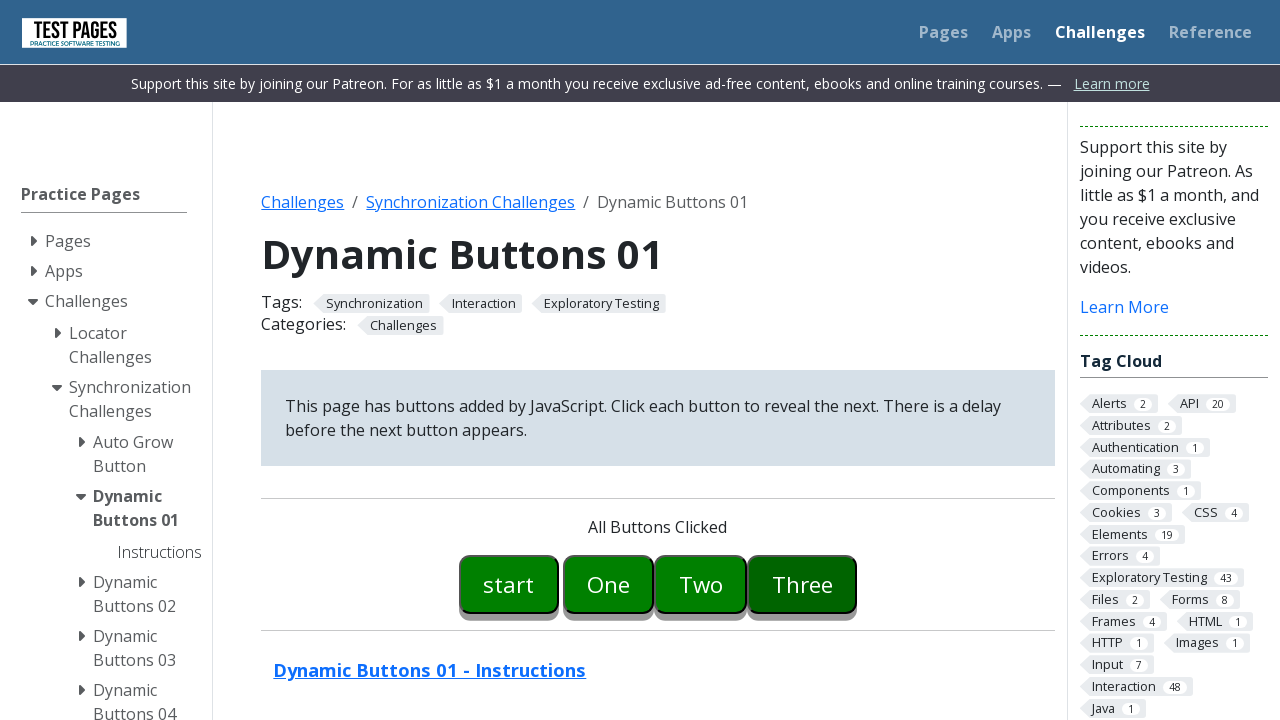

Retrieved success message text
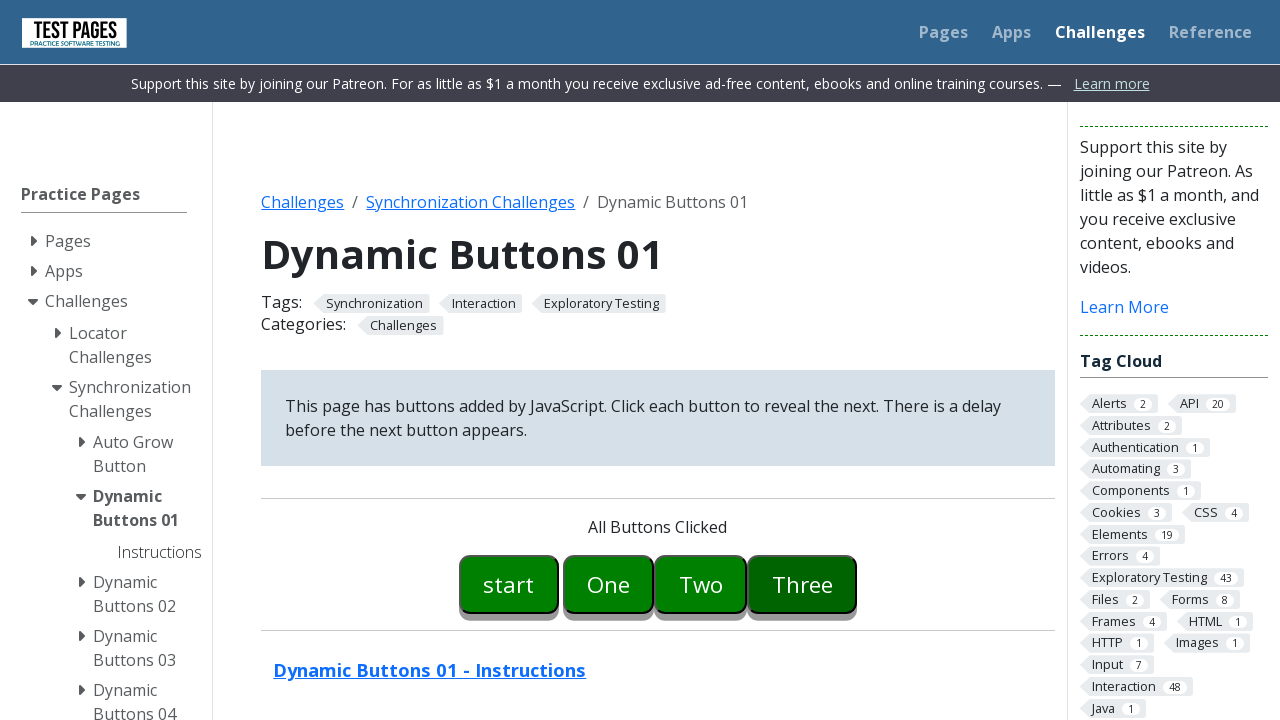

Verified that success message contains 'All Buttons Clicked'
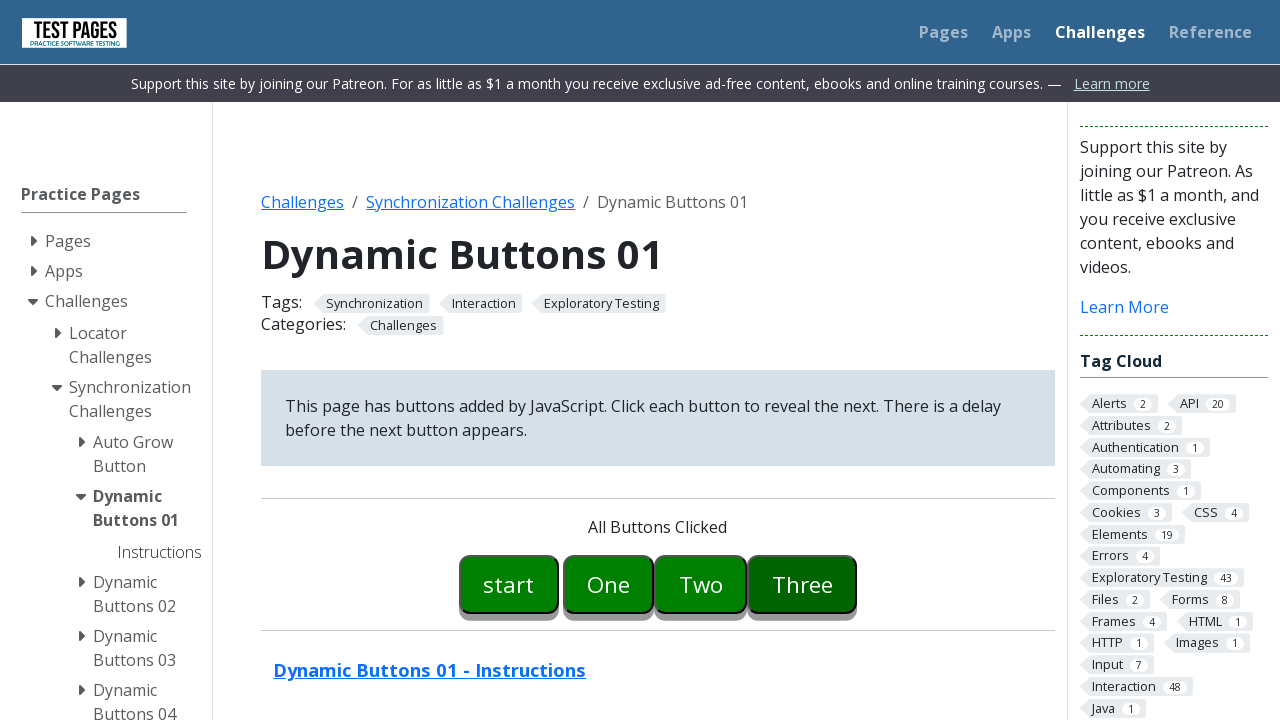

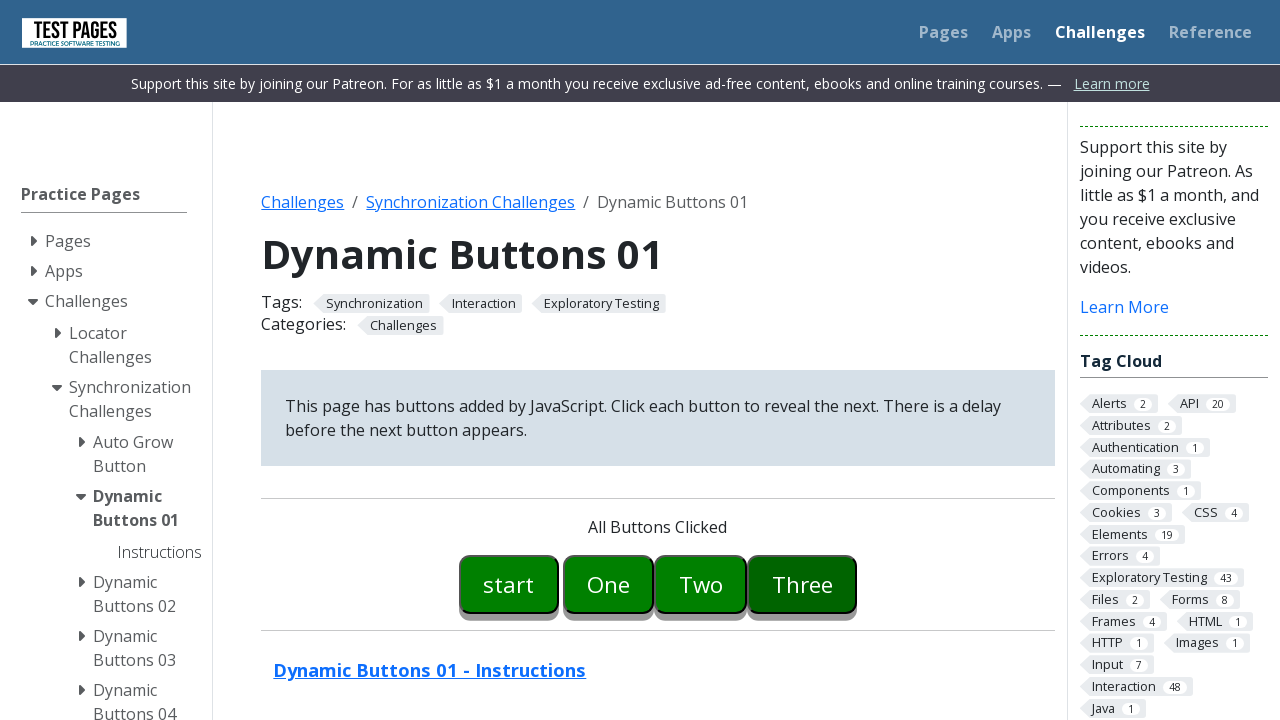